Tests checkbox interaction on W3Schools TryIt editor by switching to the iframe and clicking a checkbox if it's not already selected

Starting URL: https://www.w3schools.com/tags/tryit.asp?filename=tryhtml5_input_type_checkbox

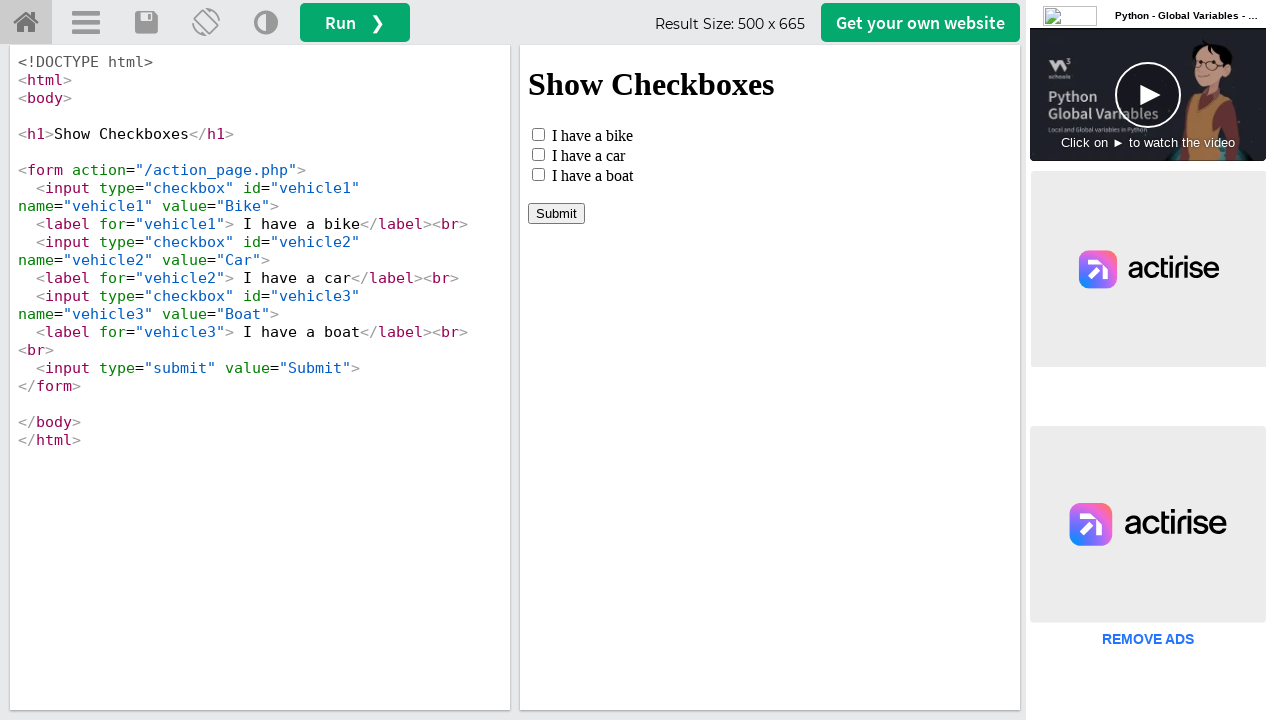

Located iframe with id 'iframeResult'
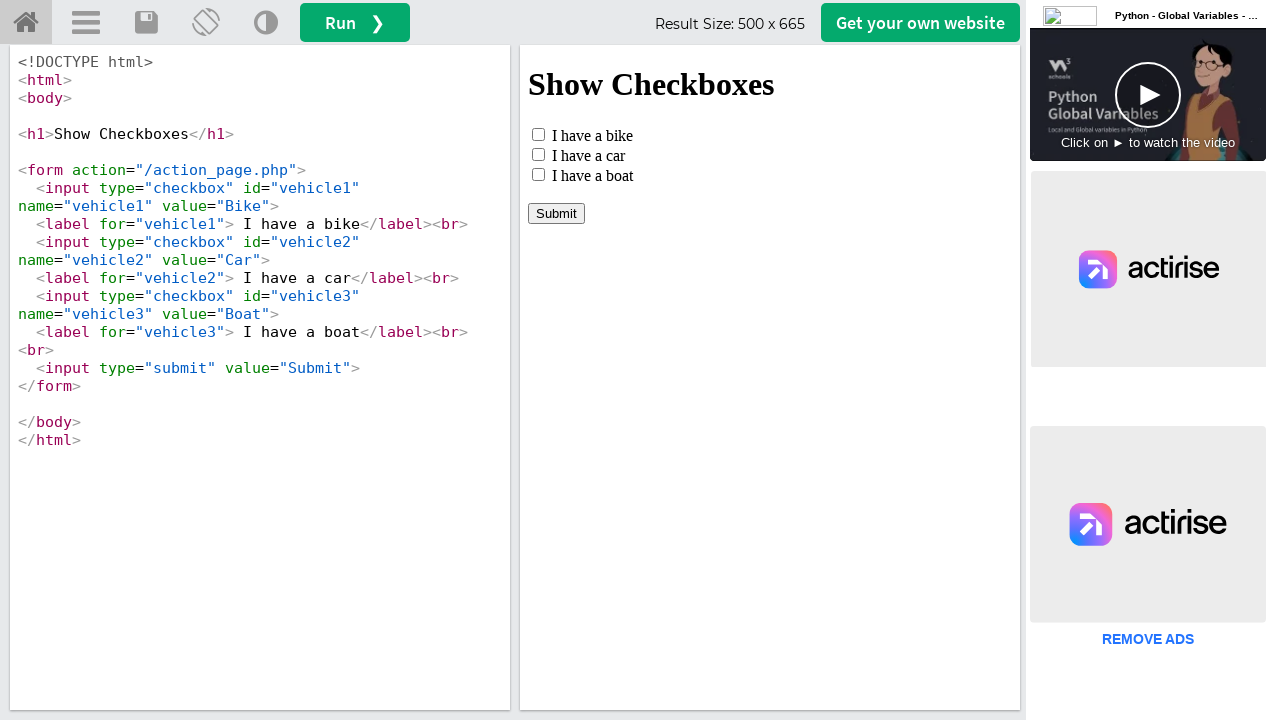

Located checkbox element with id 'vehicle1' in iframe
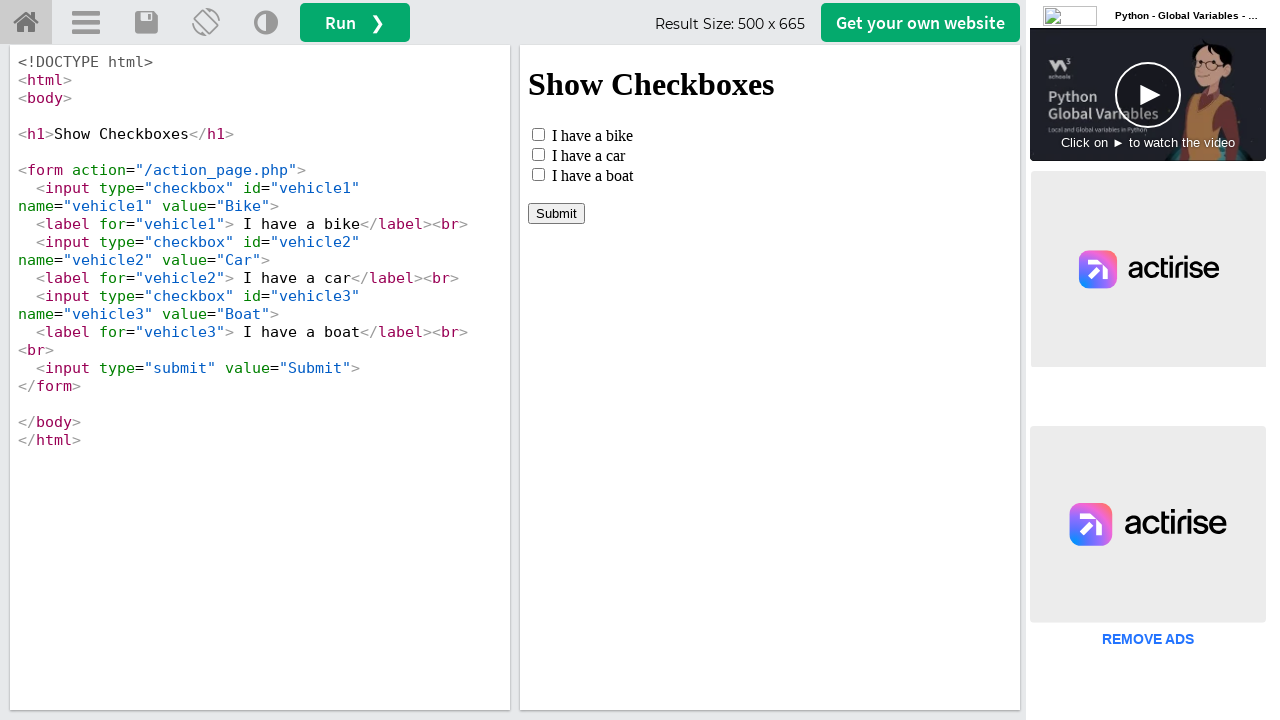

Checkbox is not selected, proceeding to click
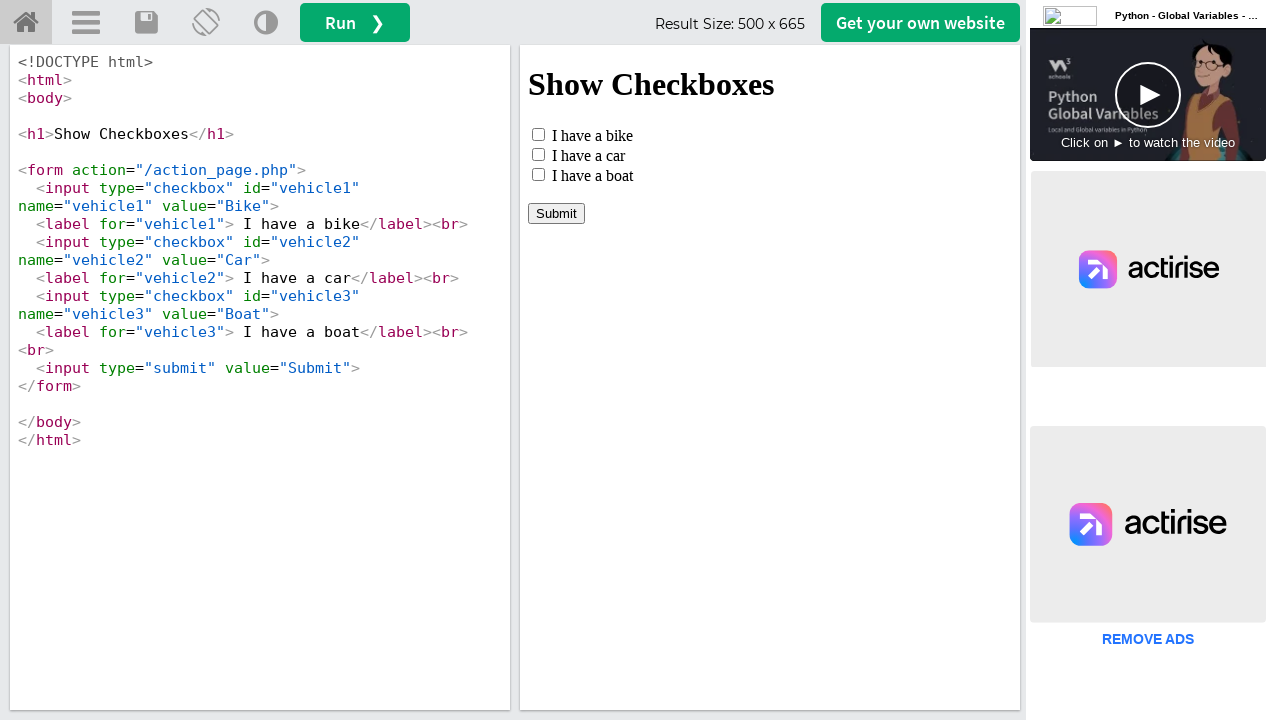

Clicked checkbox to select it at (538, 134) on #iframeResult >> internal:control=enter-frame >> xpath=//*[@id="vehicle1"]
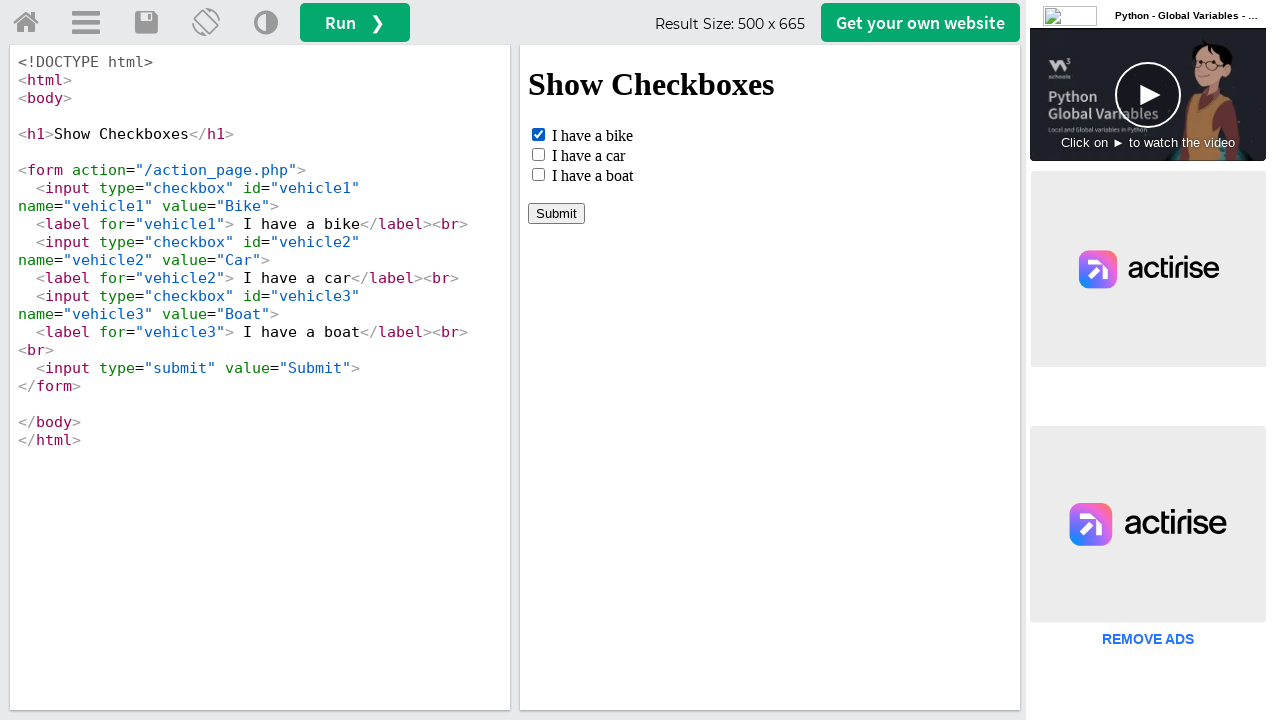

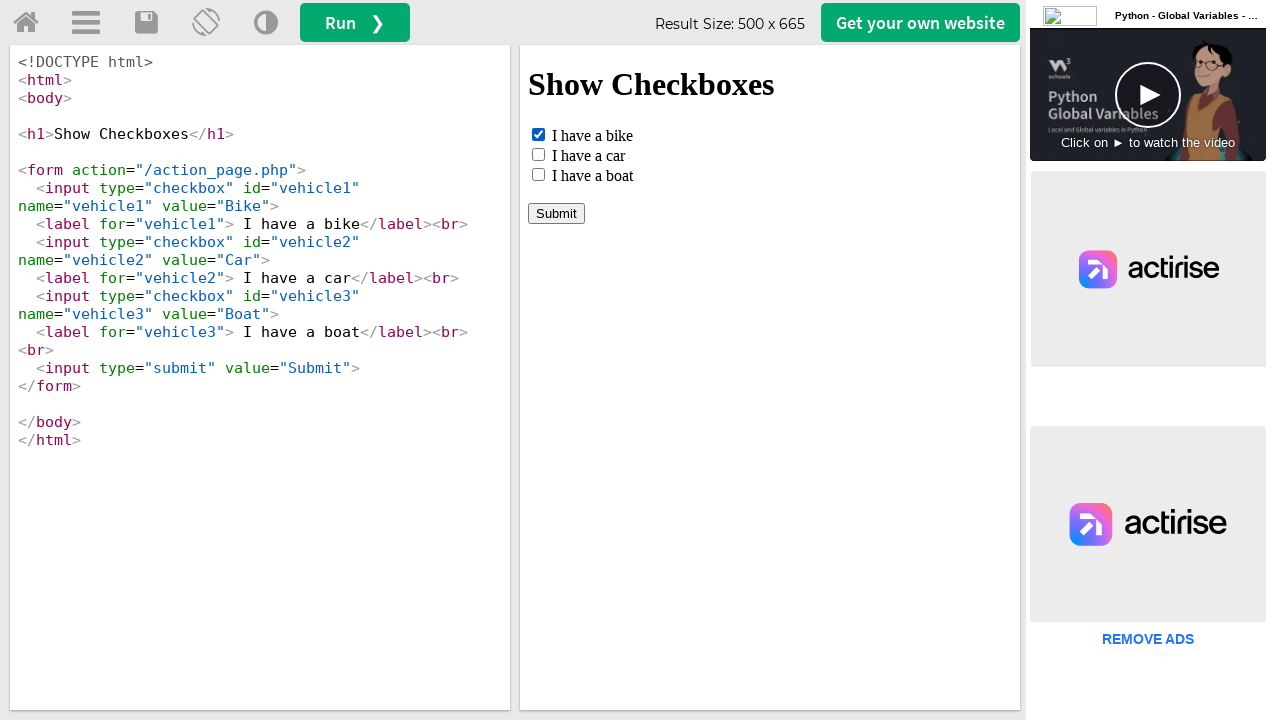